Tests double-click functionality on a button element by performing a double-click action on the designated button

Starting URL: https://demoqa.com/buttons

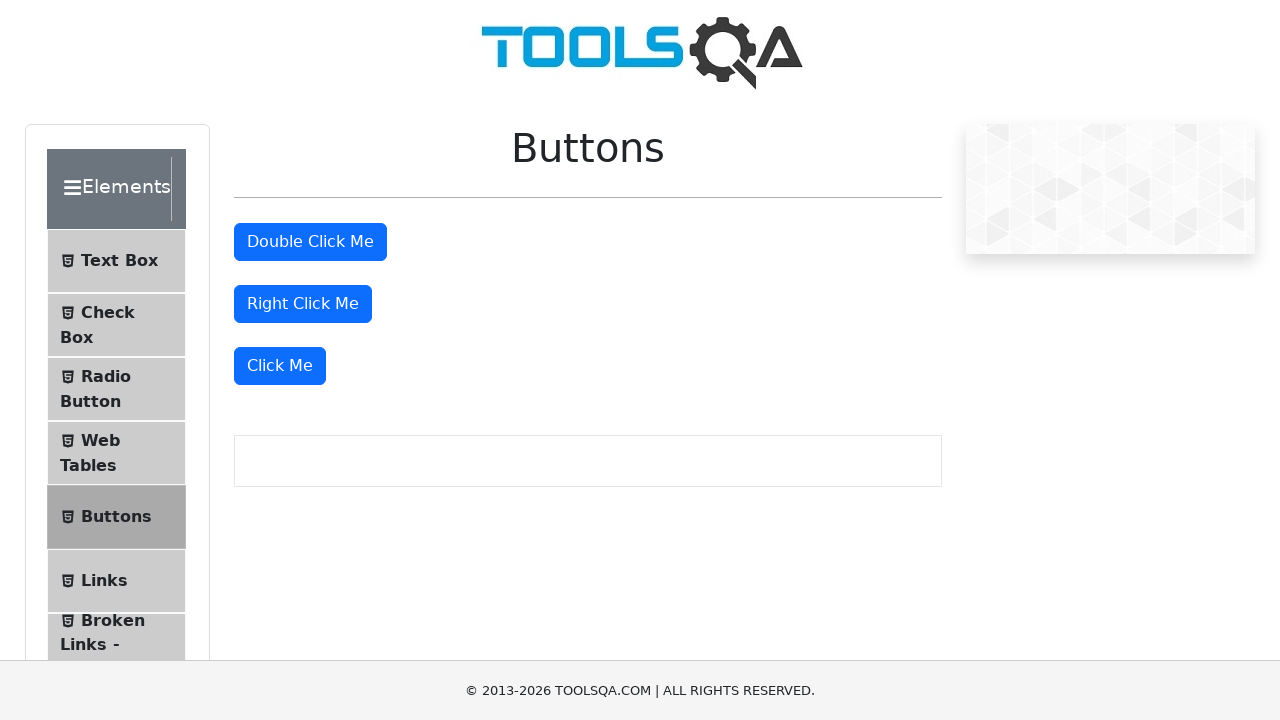

Located double-click button element
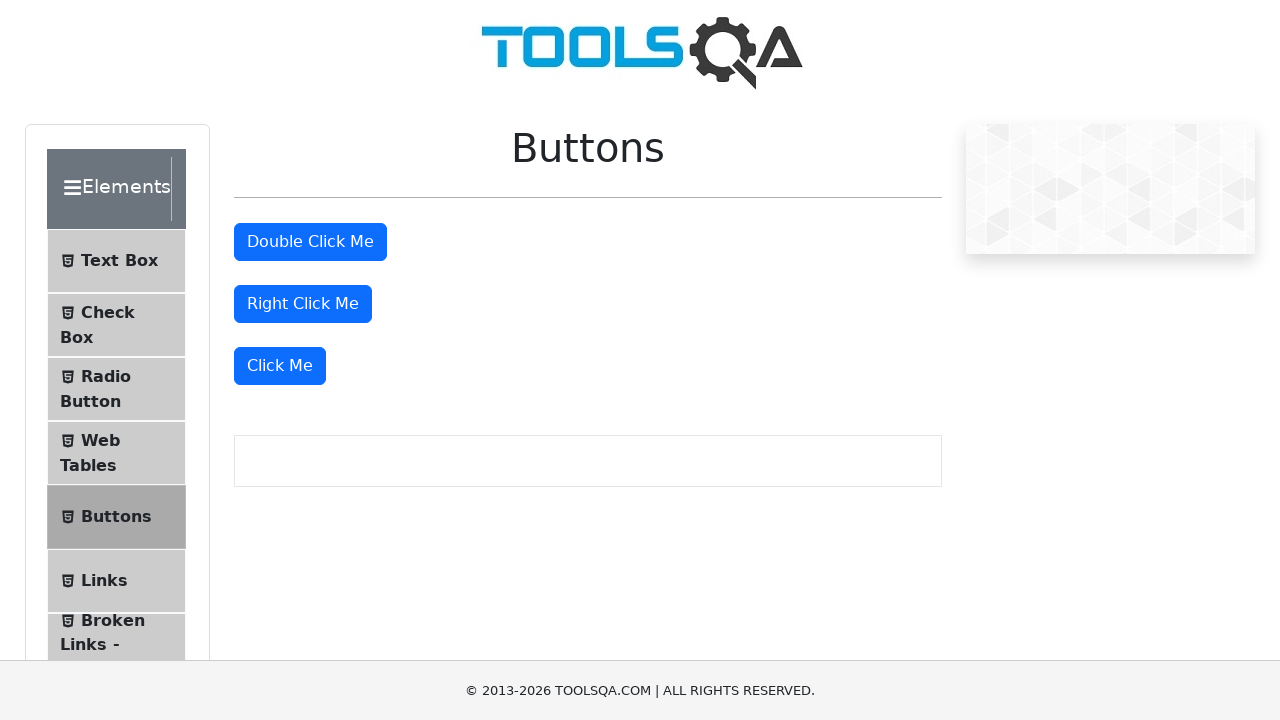

Performed double-click action on button at (310, 242) on button#doubleClickBtn
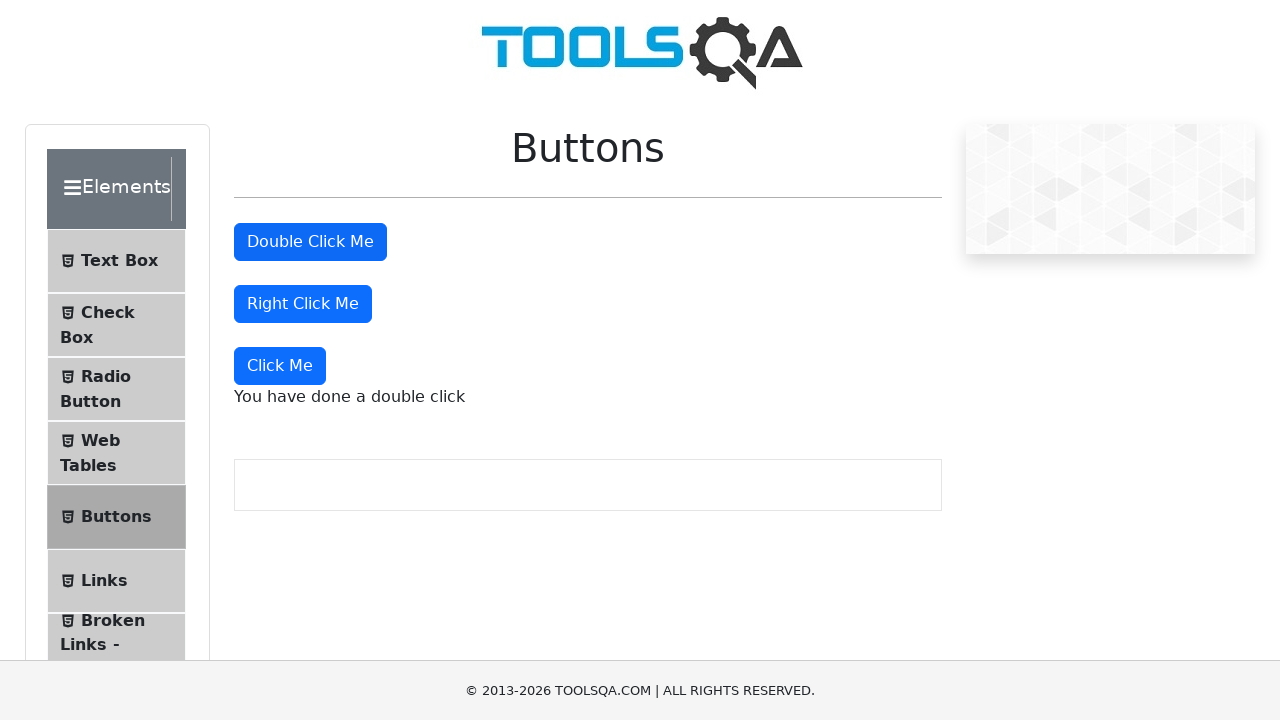

Waited 1000ms for double-click response
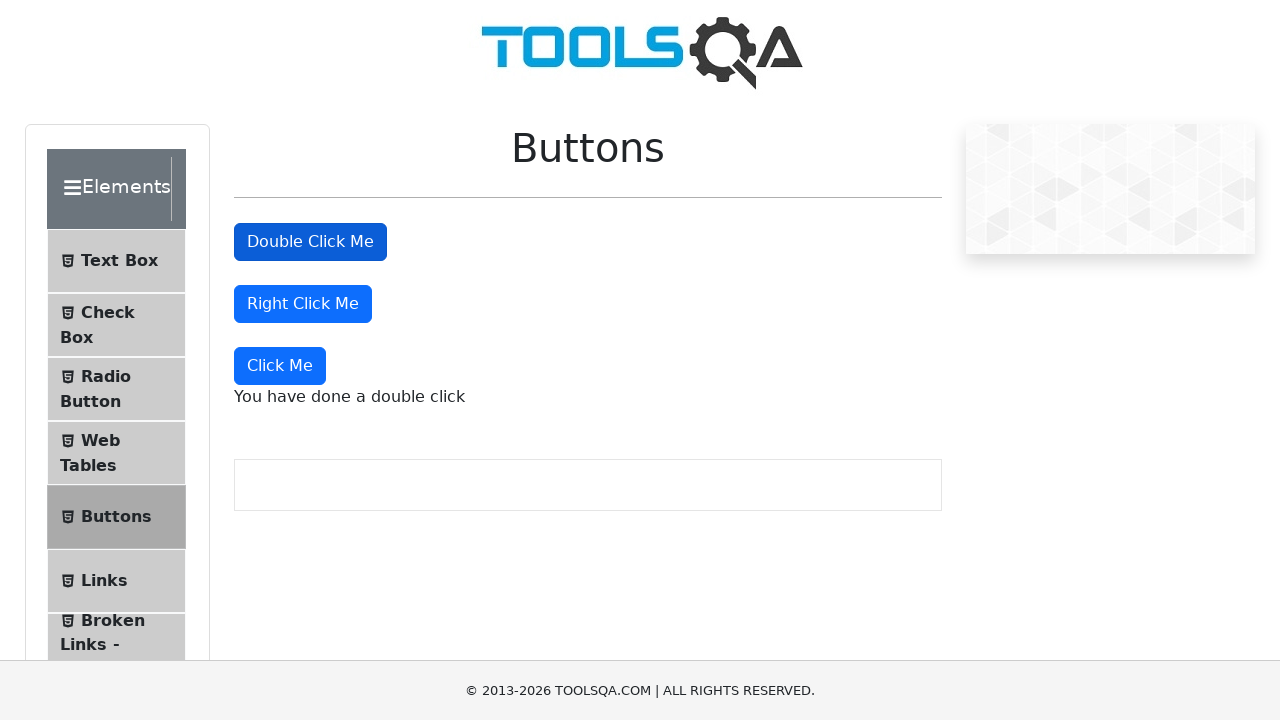

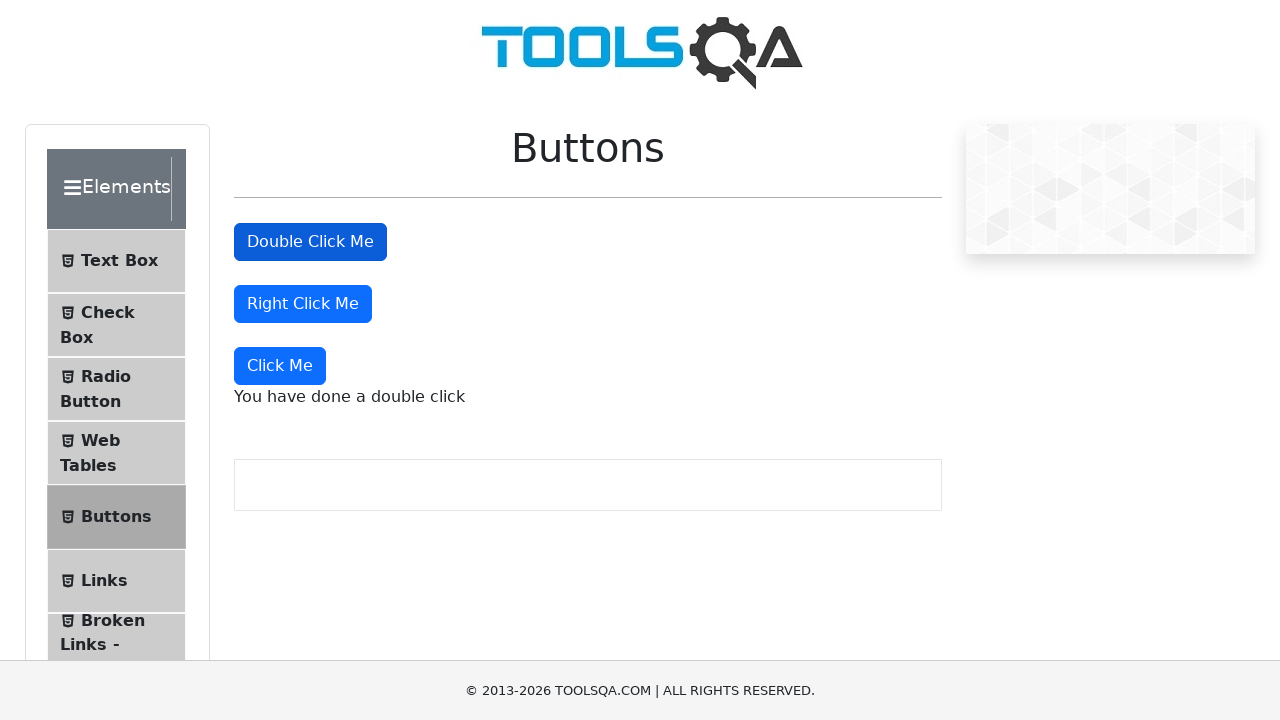